Tests selecting a country from a dropdown menu by visible text, selecting "Israel"

Starting URL: https://dgotlieb.github.io/CountryList/index.html

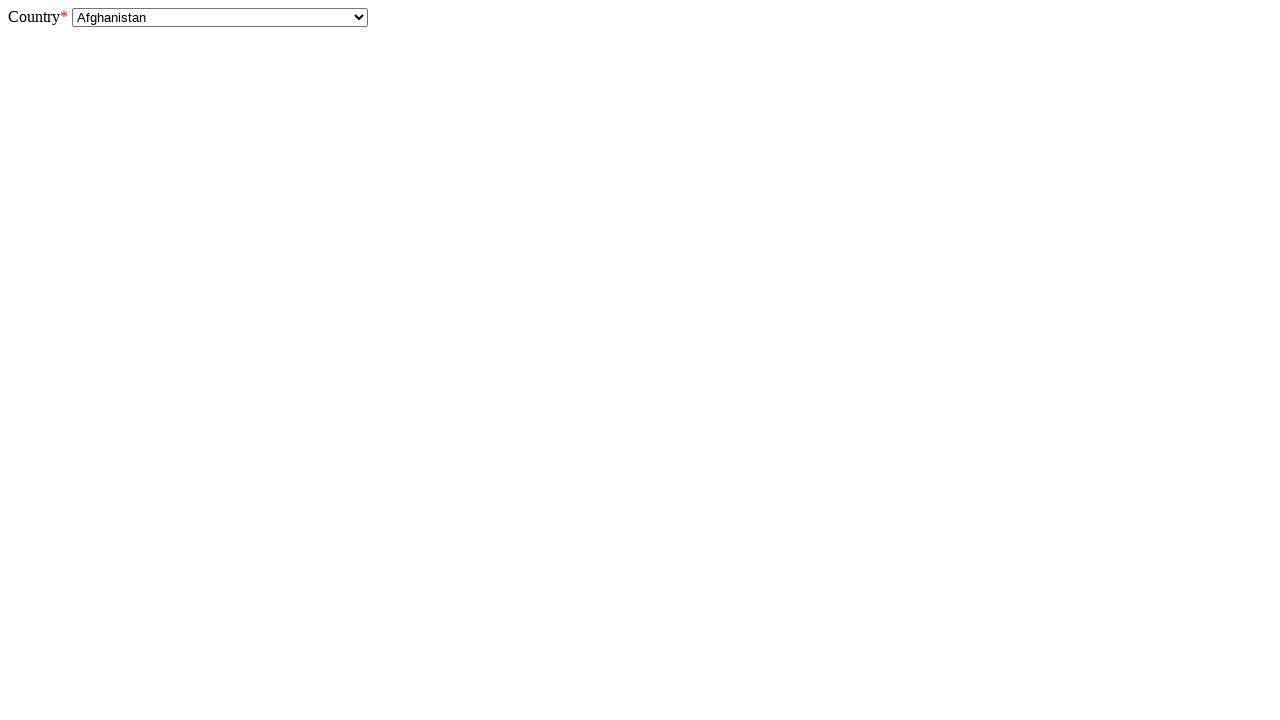

Selected 'Israel' from country dropdown by visible text on #country
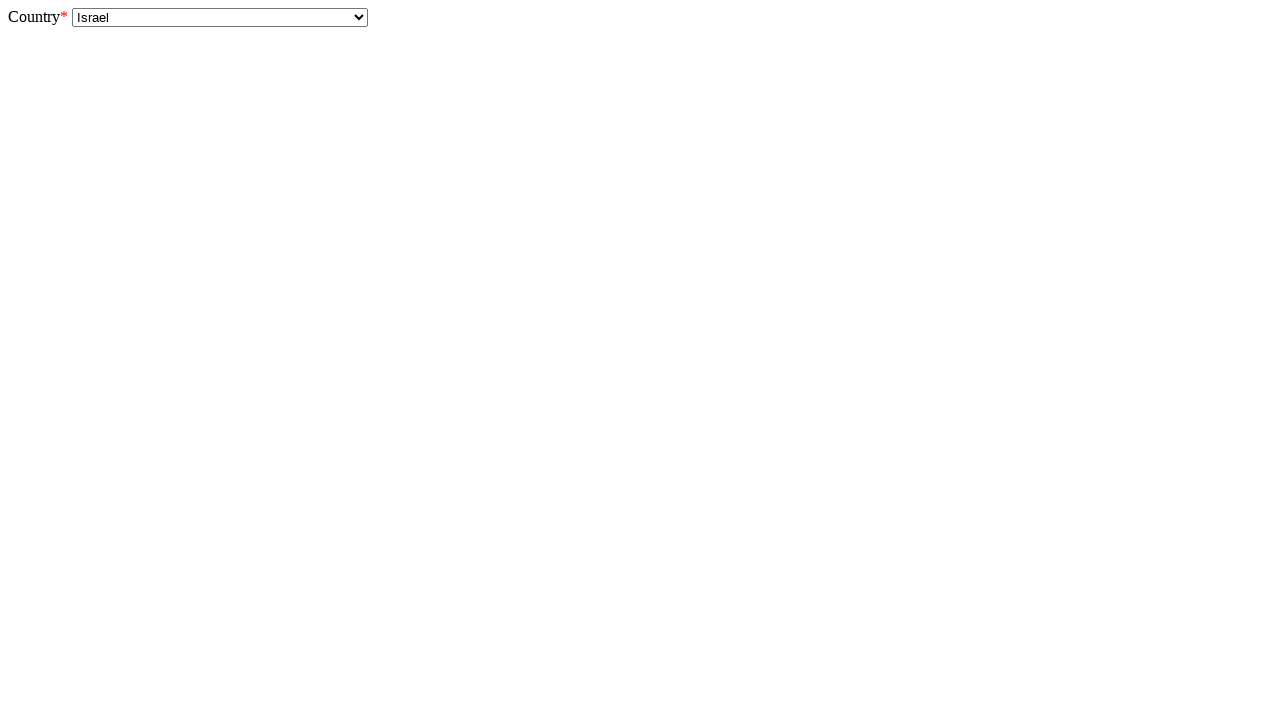

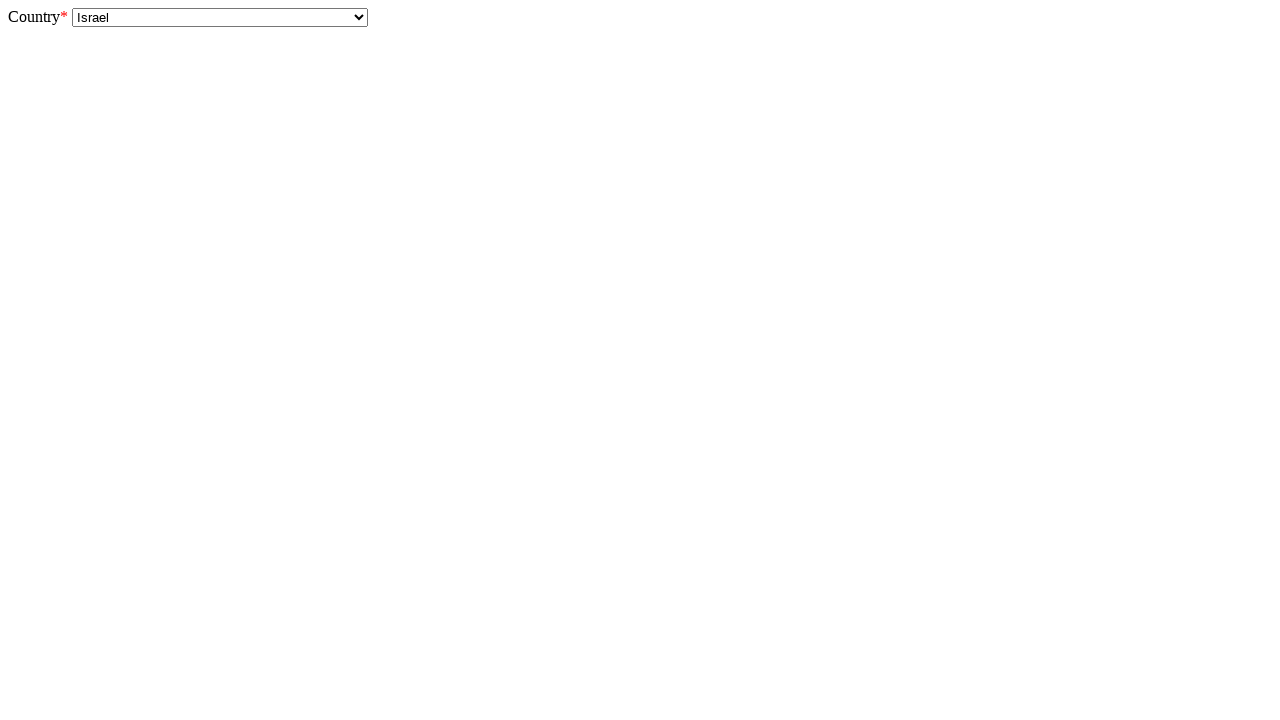